Tests clicking on a blue button with specific CSS classes on a UI testing playground page to verify consistent button click behavior.

Starting URL: http://uitestingplayground.com/classattr

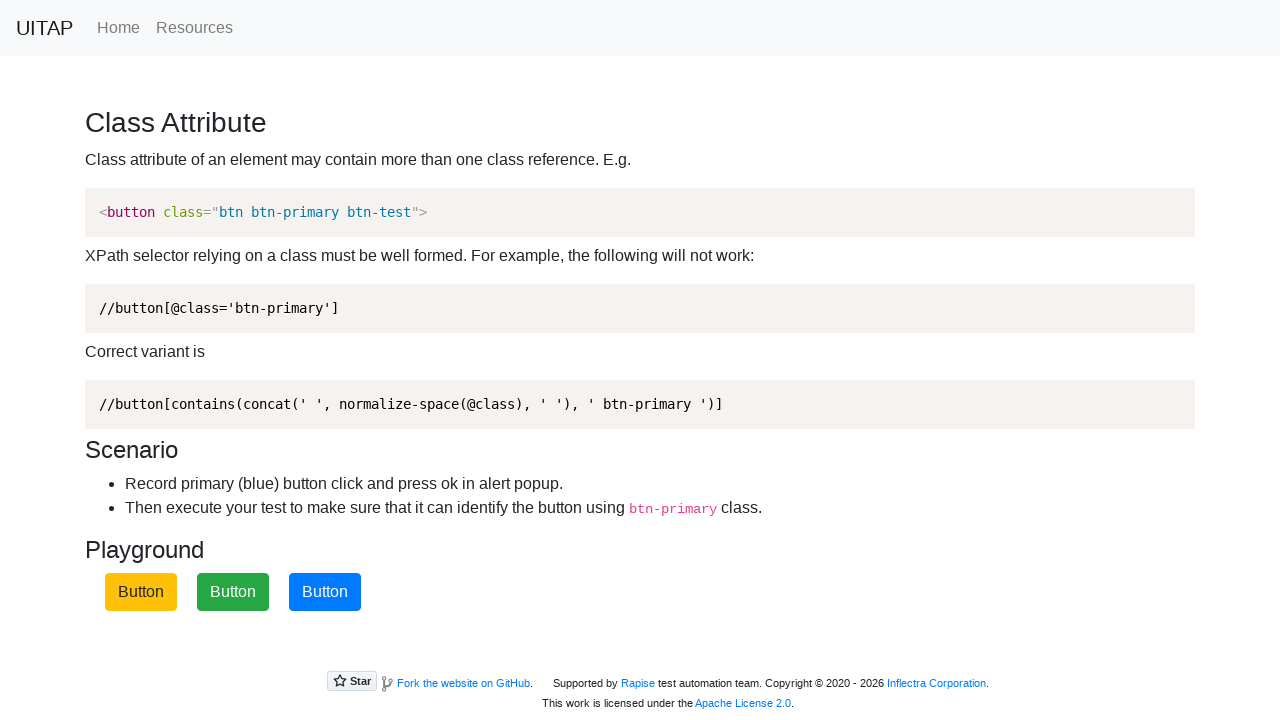

Navigated to UI Testing Playground class attribute page
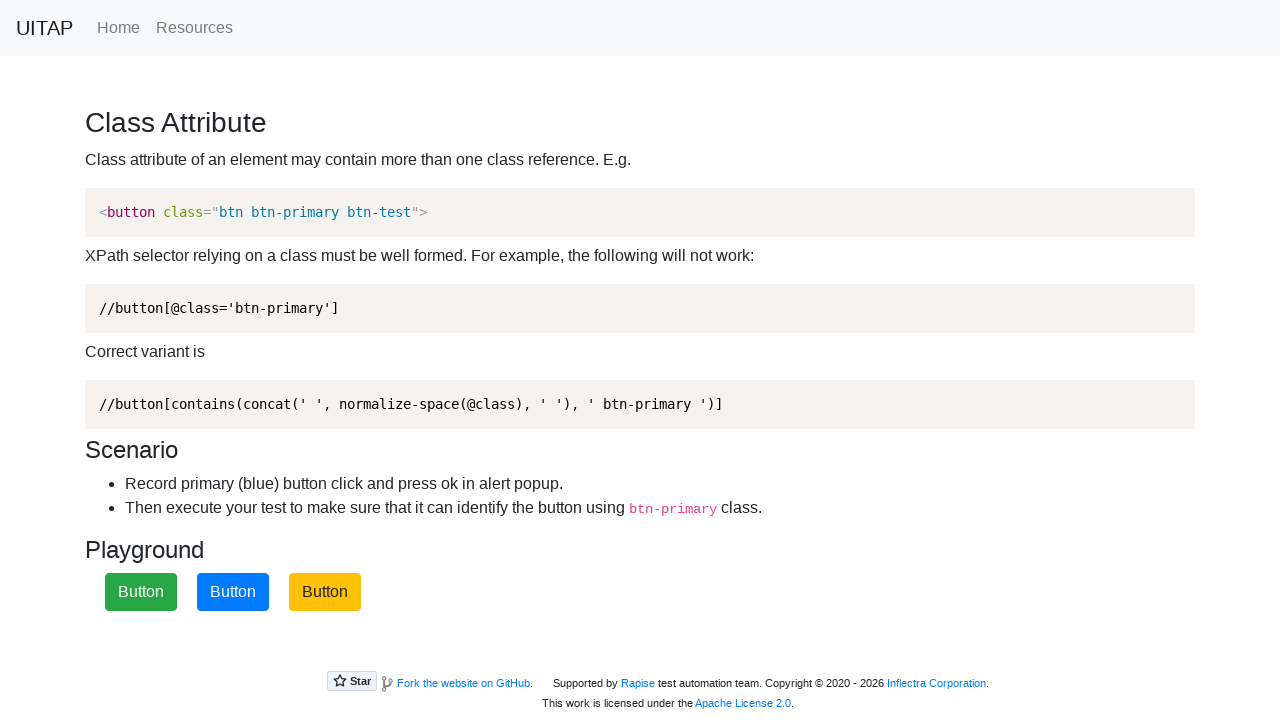

Clicked the blue button with btn-primary class at (233, 592) on .btn.btn-primary[type='button']
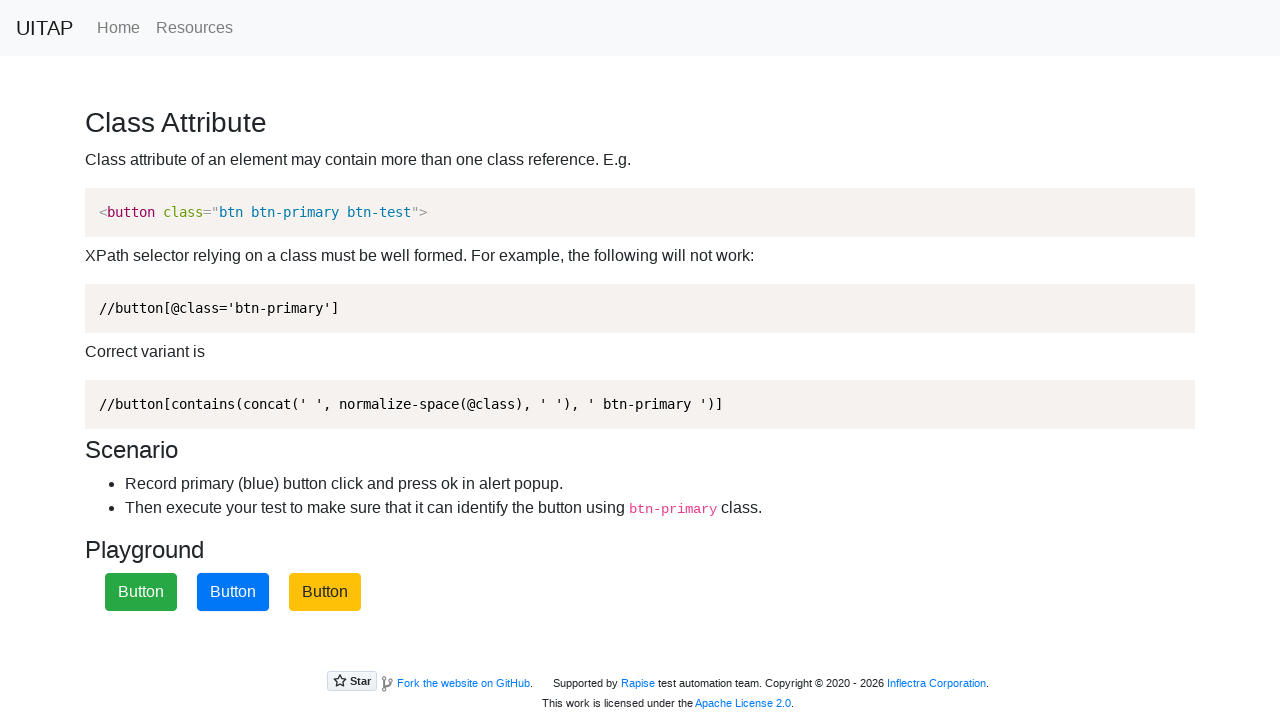

Waited 1 second for alert to appear
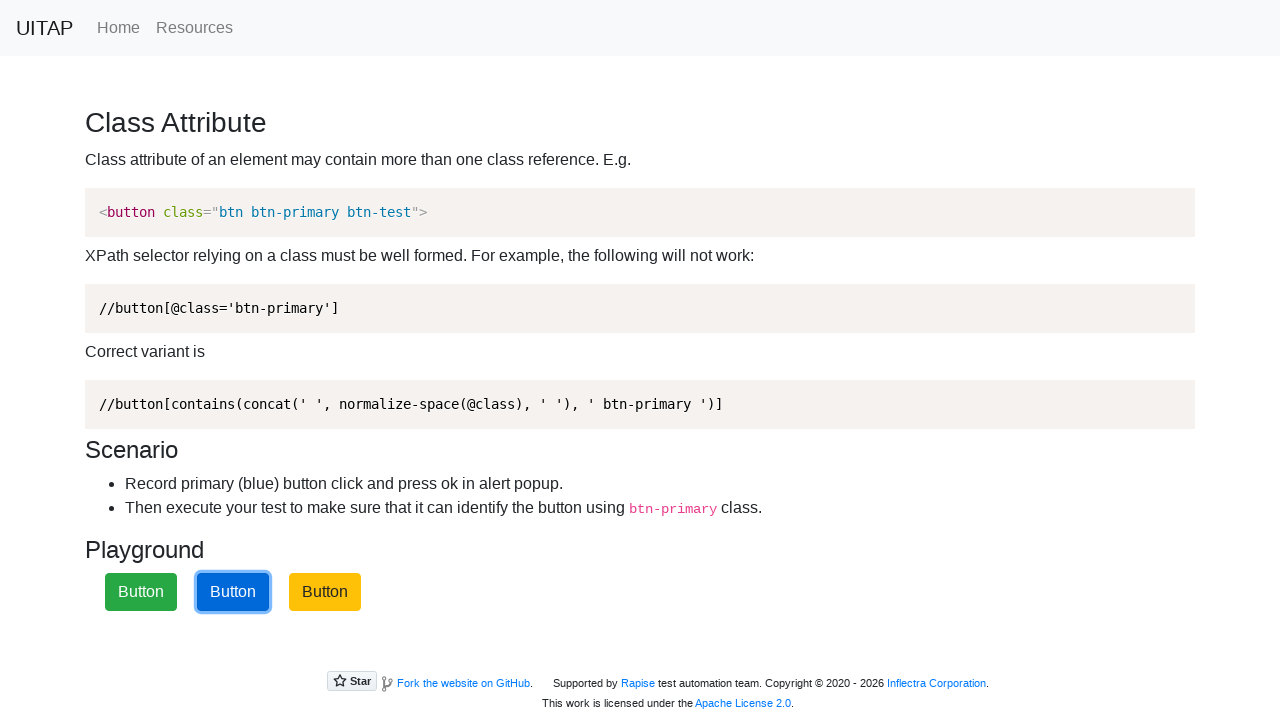

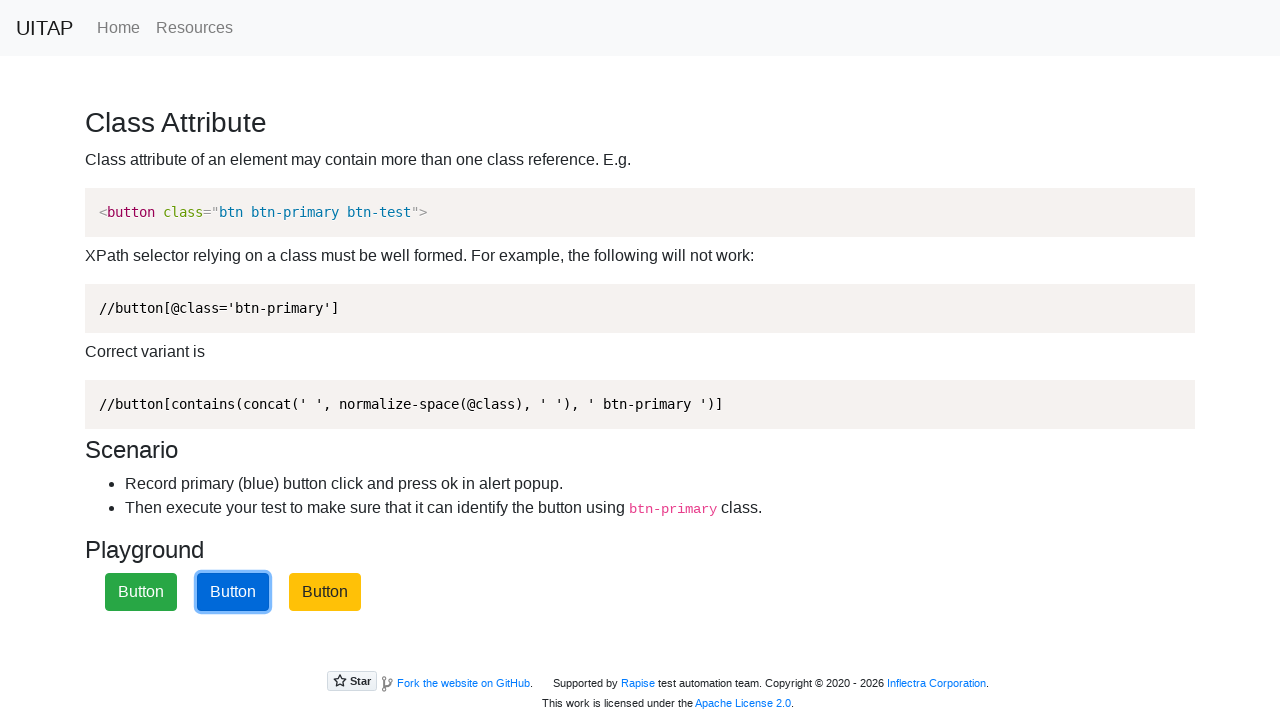